Navigates to the form authentication page and verifies the page title is 'The Internet'

Starting URL: https://the-internet.herokuapp.com/

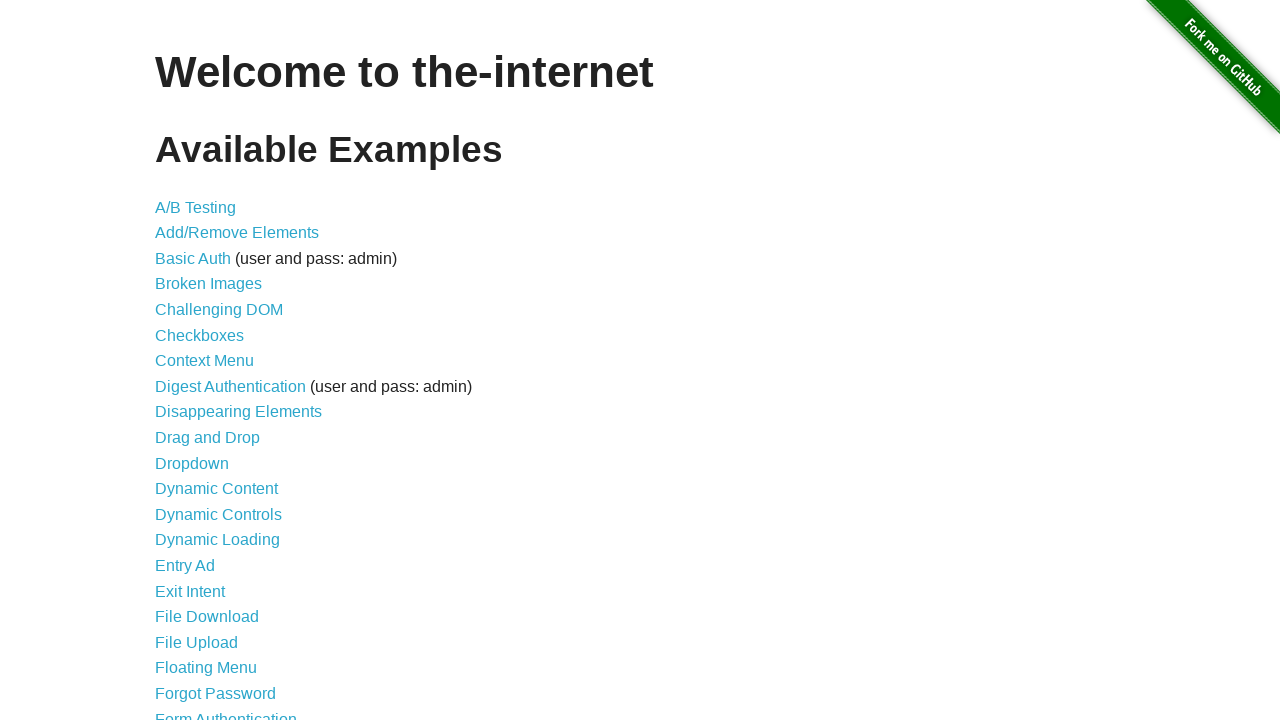

Clicked on form authentication link at (226, 712) on xpath=//a[@href='/login']
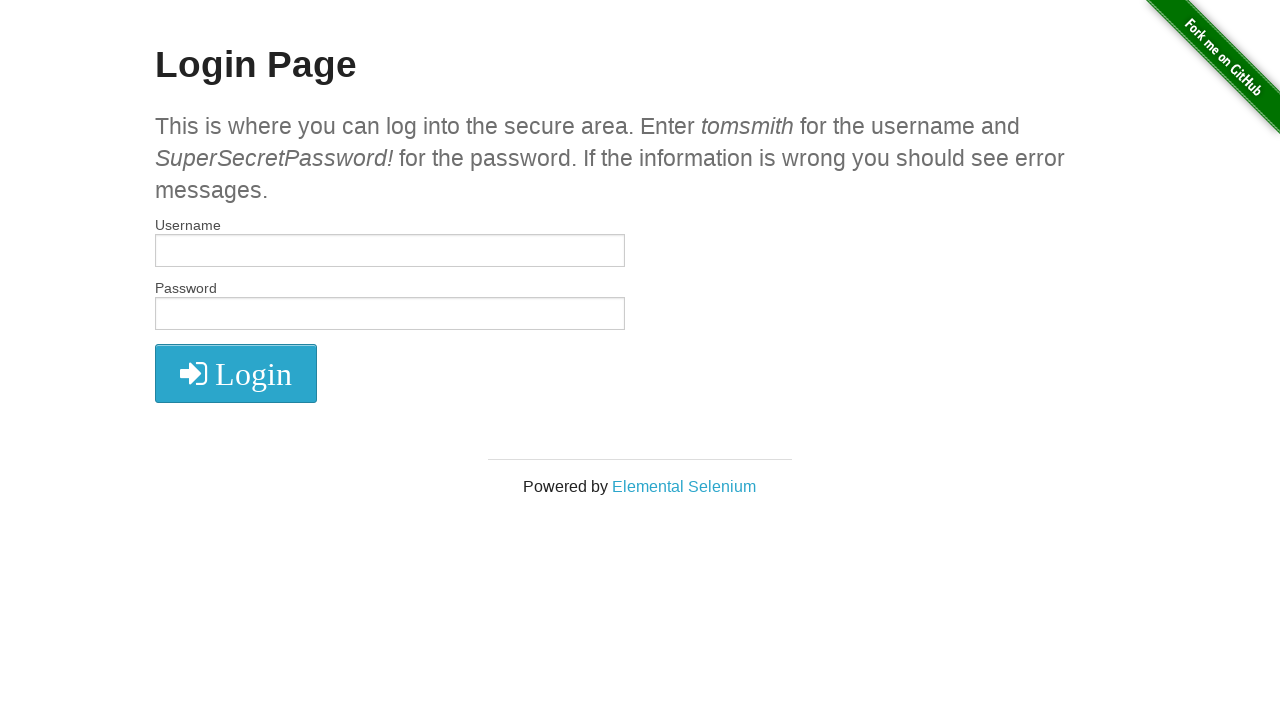

Retrieved page title
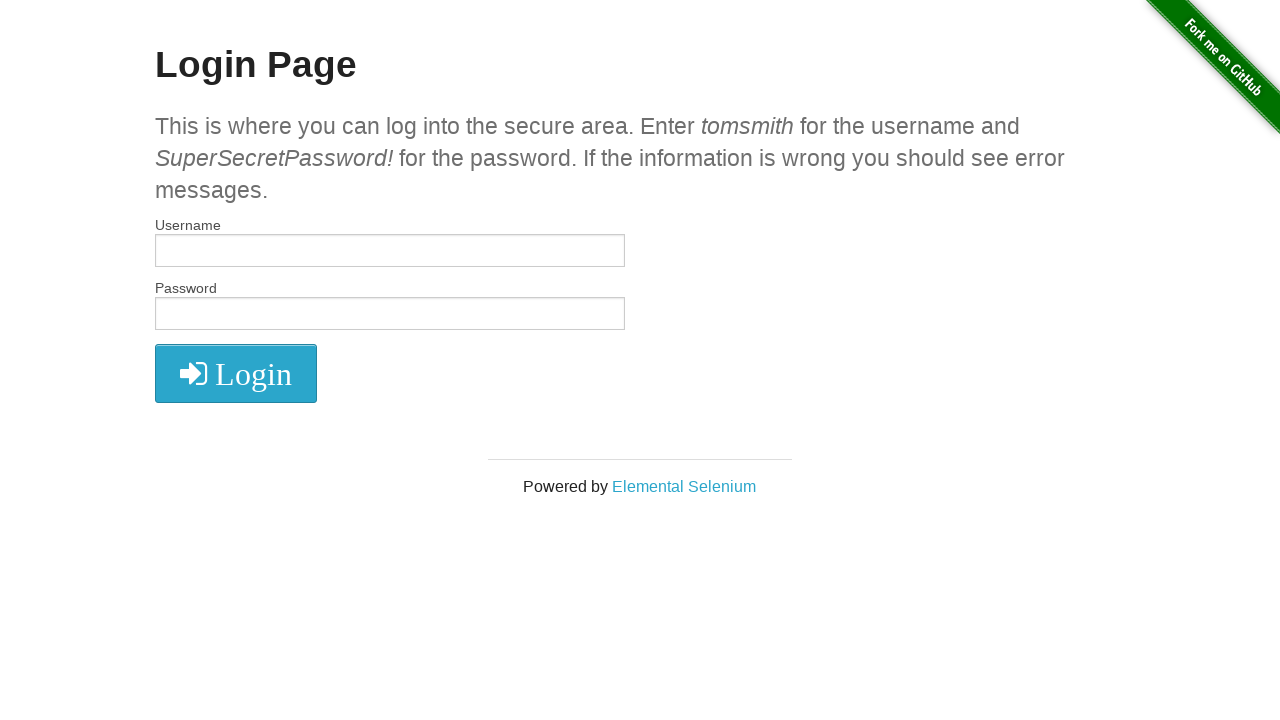

Verified page title is 'The Internet'
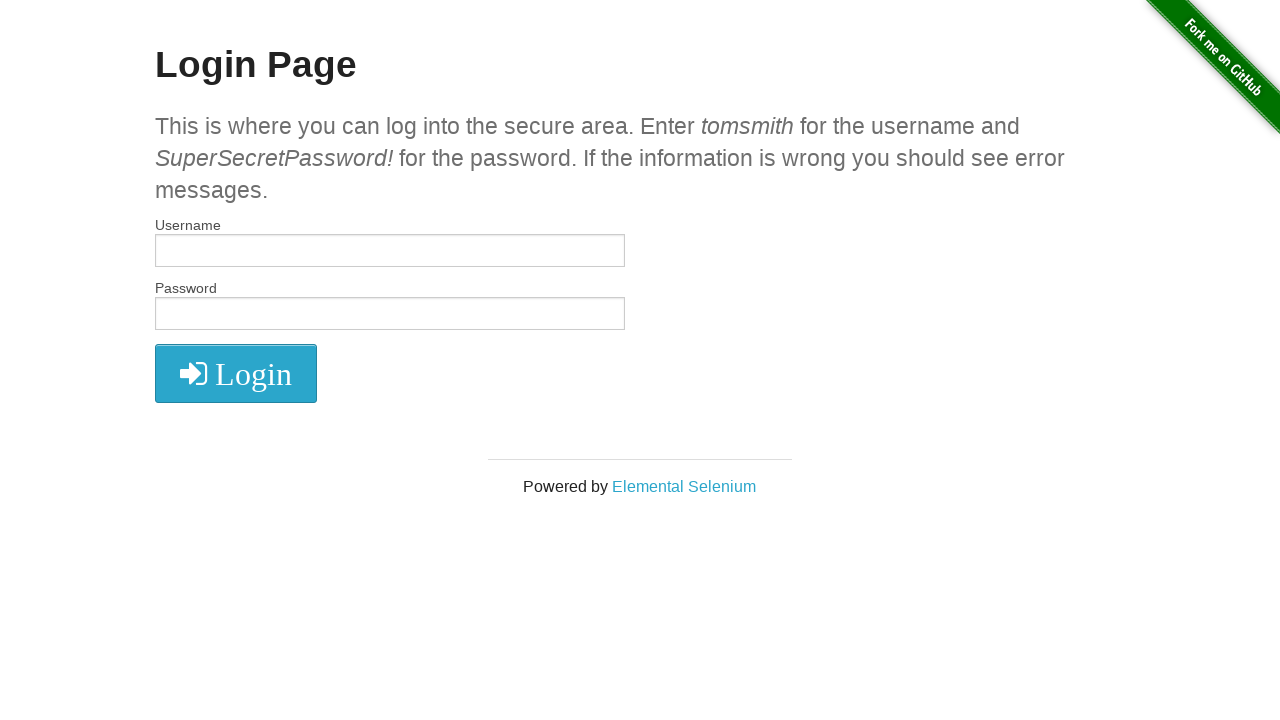

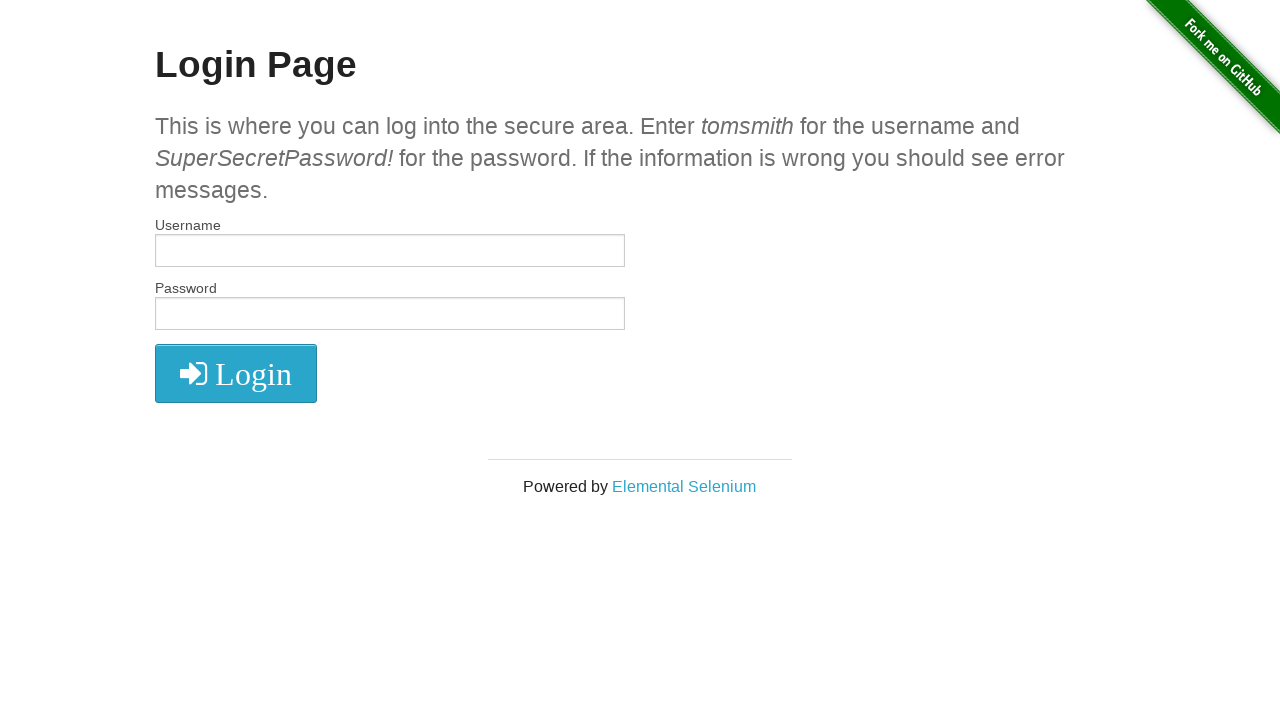